Tests navigation by clicking on a homepage link and verifying the URL changes to the homepage

Starting URL: https://kristinek.github.io/site/examples/actions

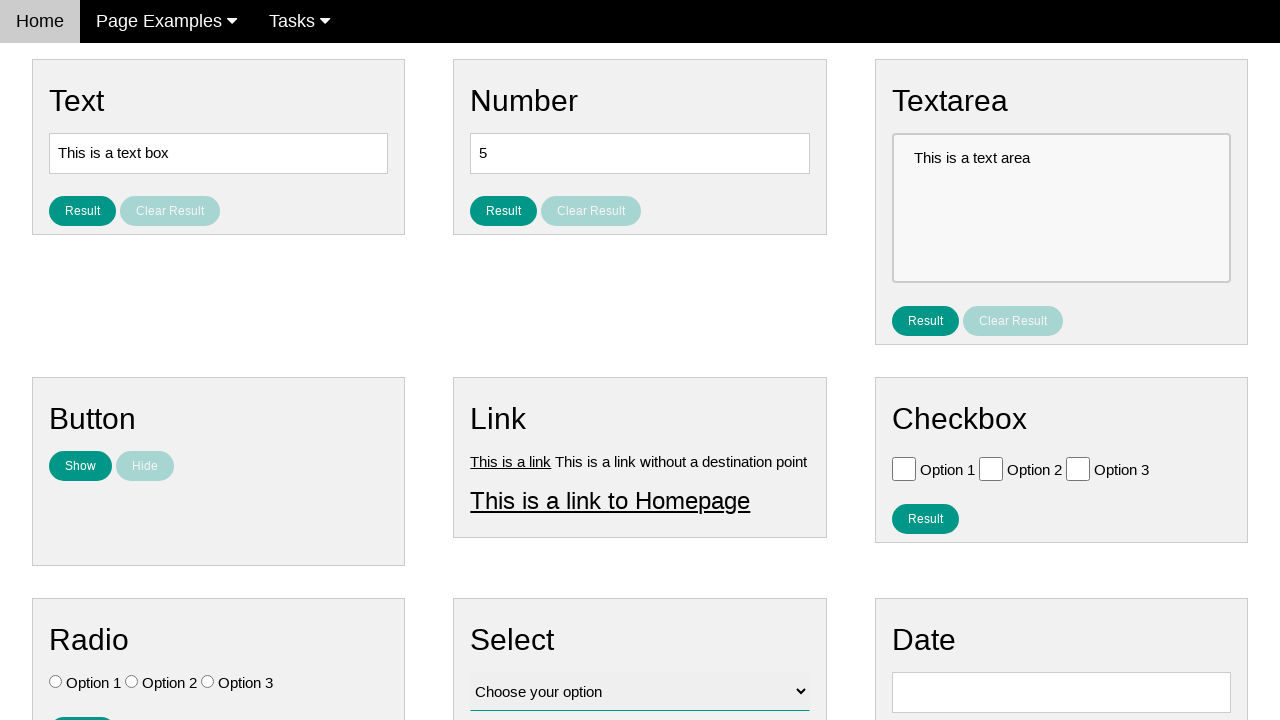

Verified current URL is the actions page
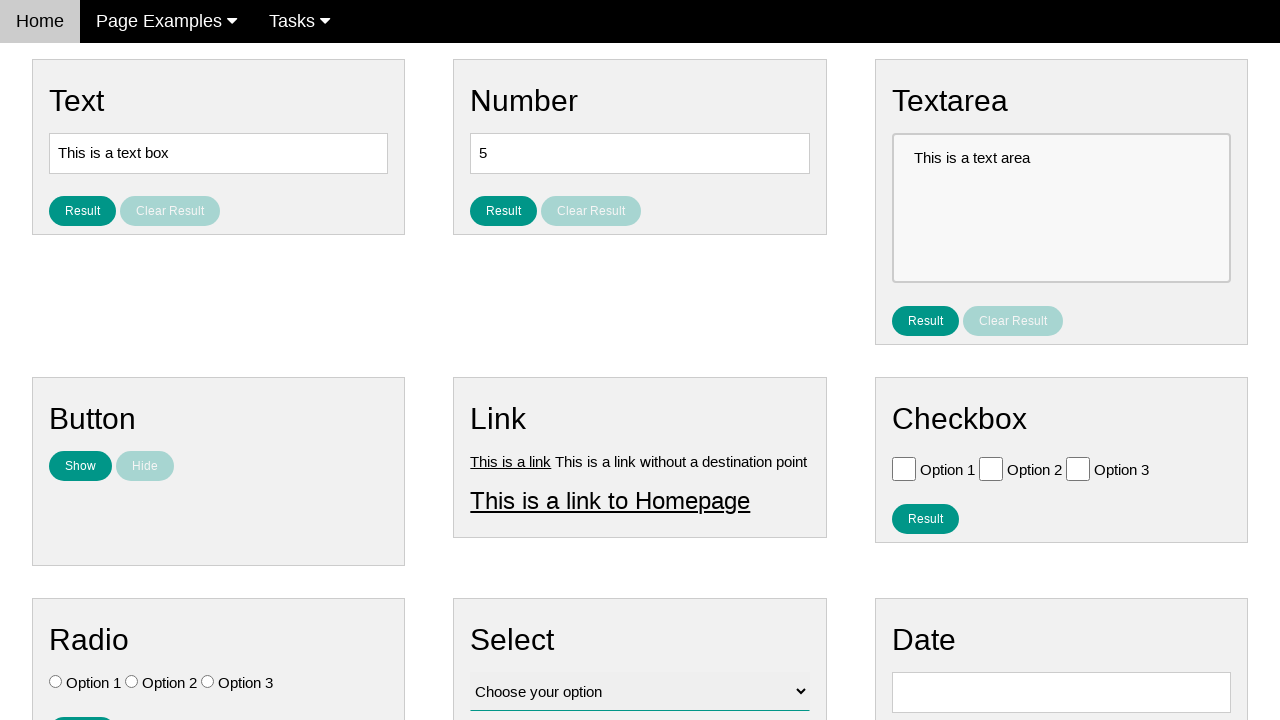

Clicked on the homepage link at (610, 500) on #homepage_link
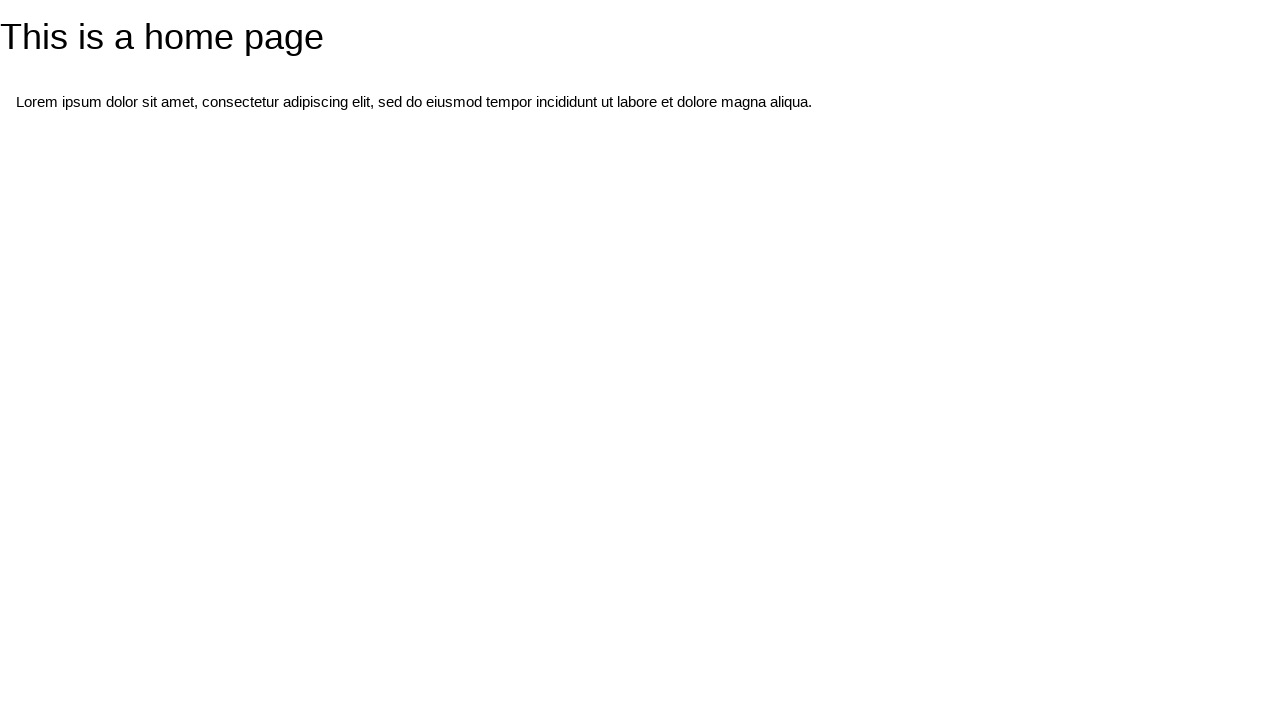

Waited for navigation to homepage URL
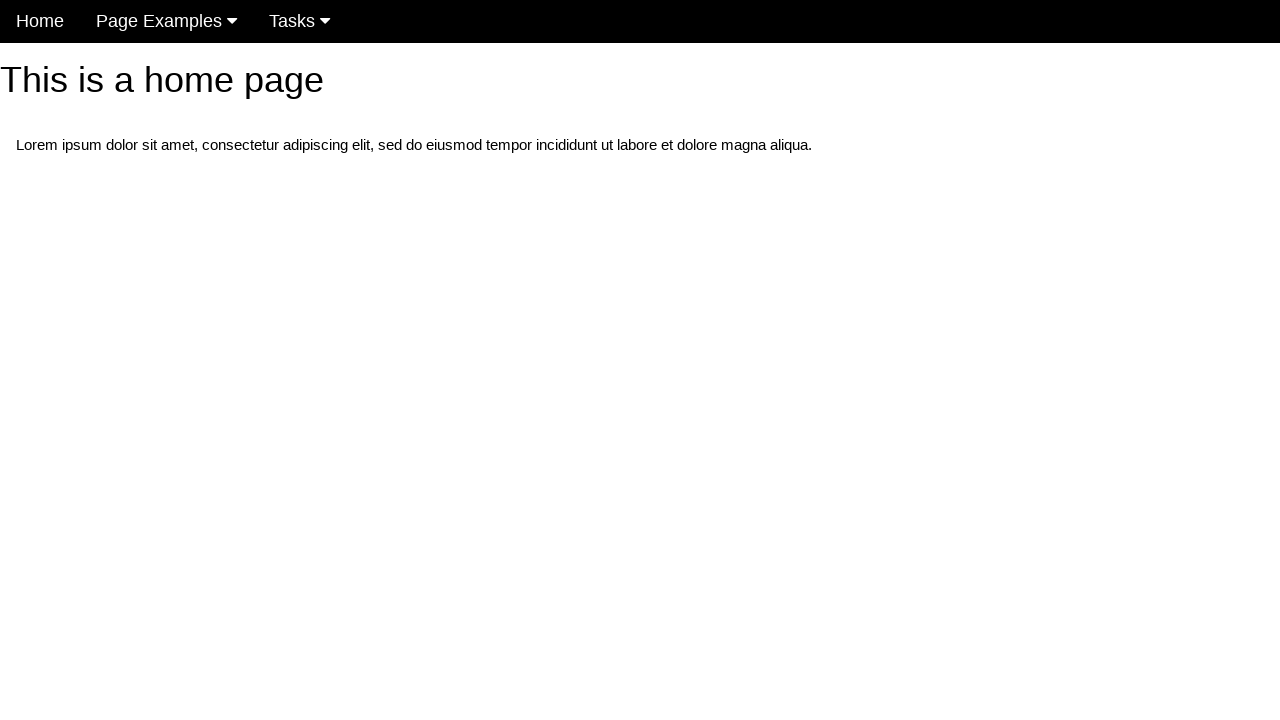

Verified URL changed to homepage
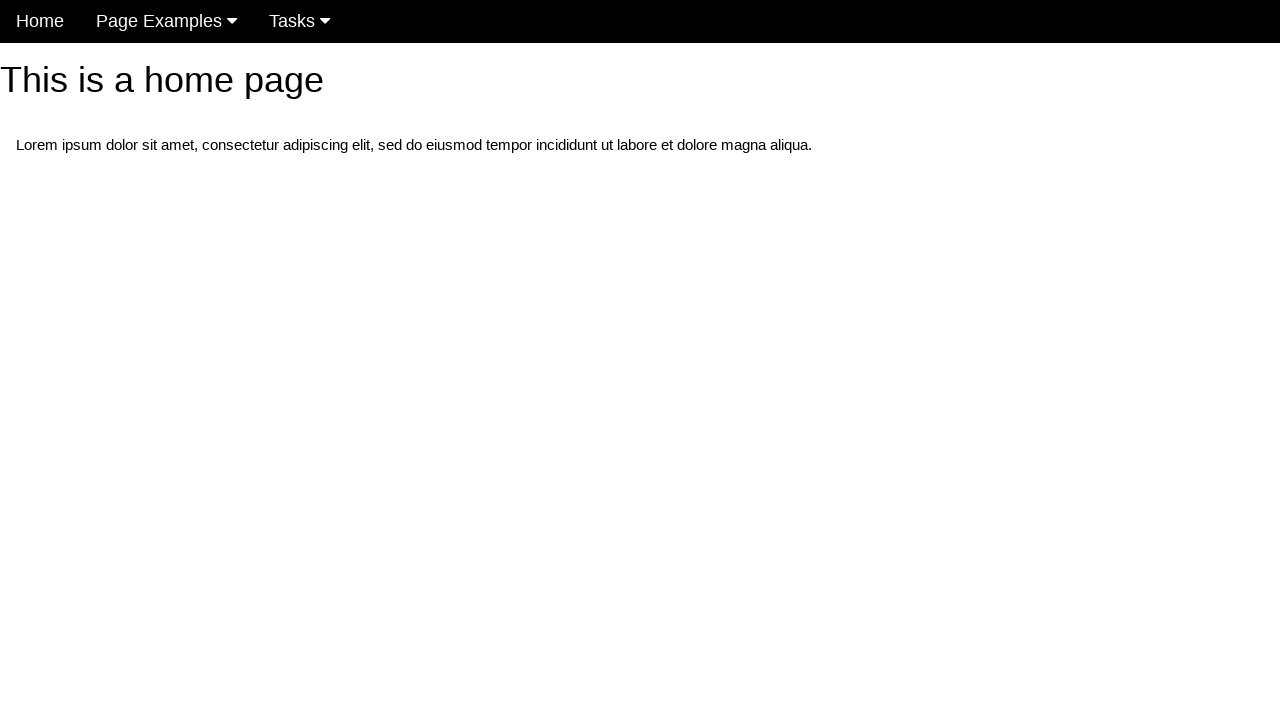

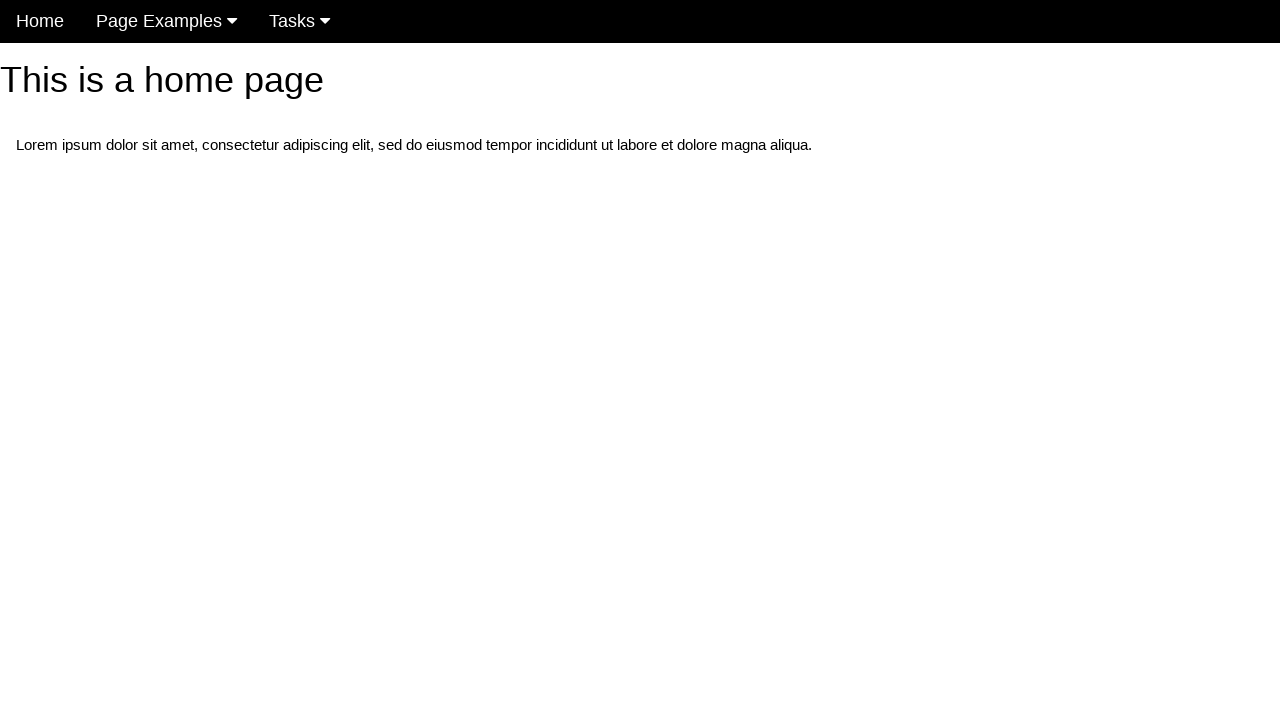